Tests web table interactions by verifying the sum of prices in a shopping table matches the displayed total, then iterates through another table to find and click checkboxes for rows containing "Man" in a specific column.

Starting URL: https://letcode.in/table

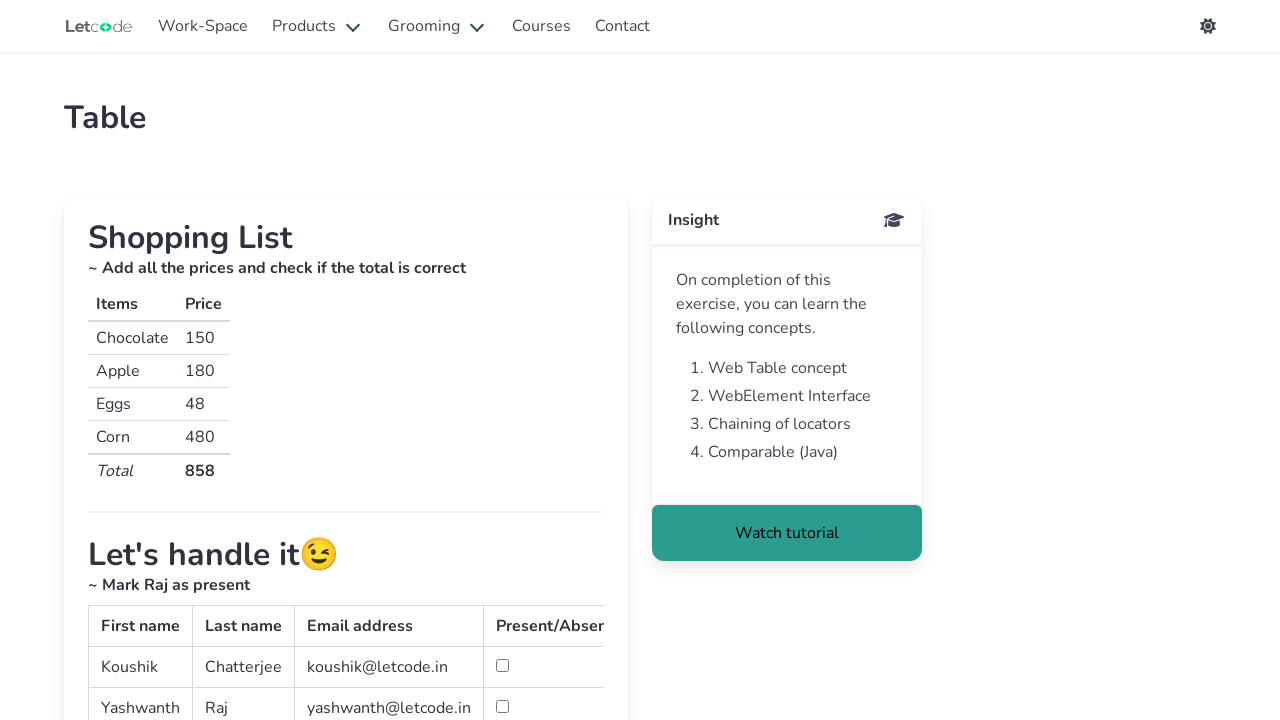

Waited for shopping table to load
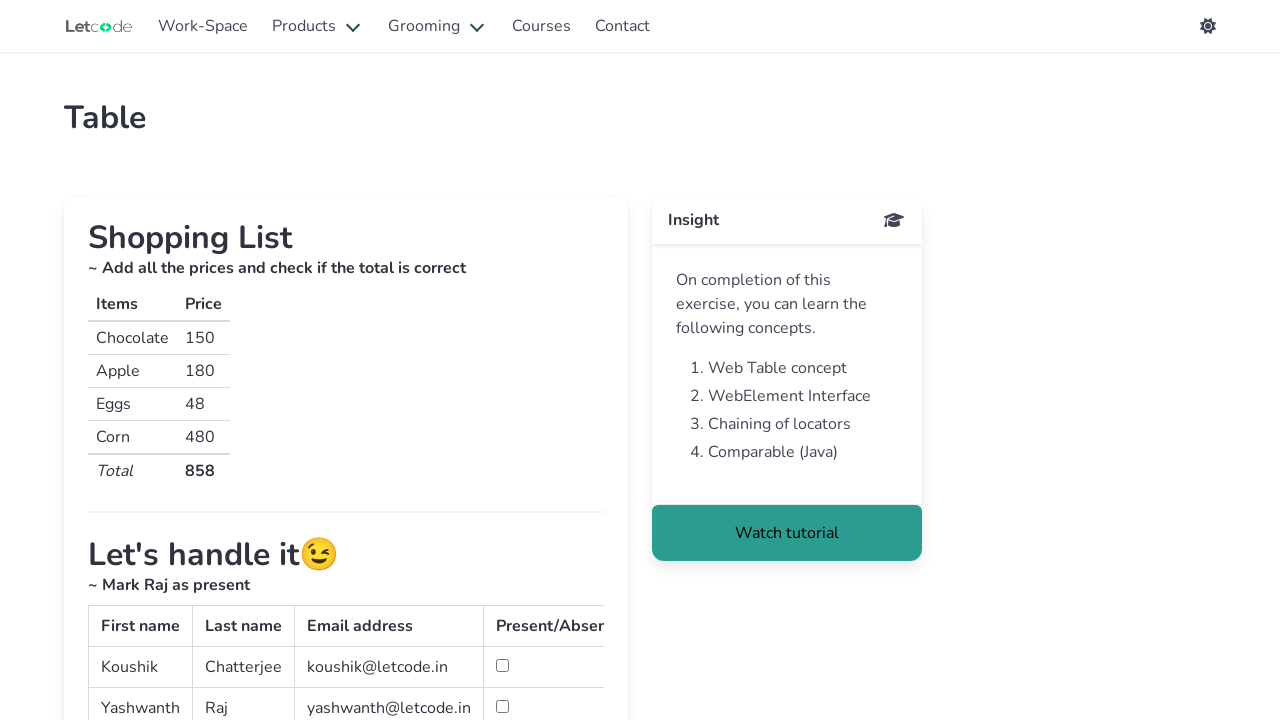

Retrieved all rows from shopping table body
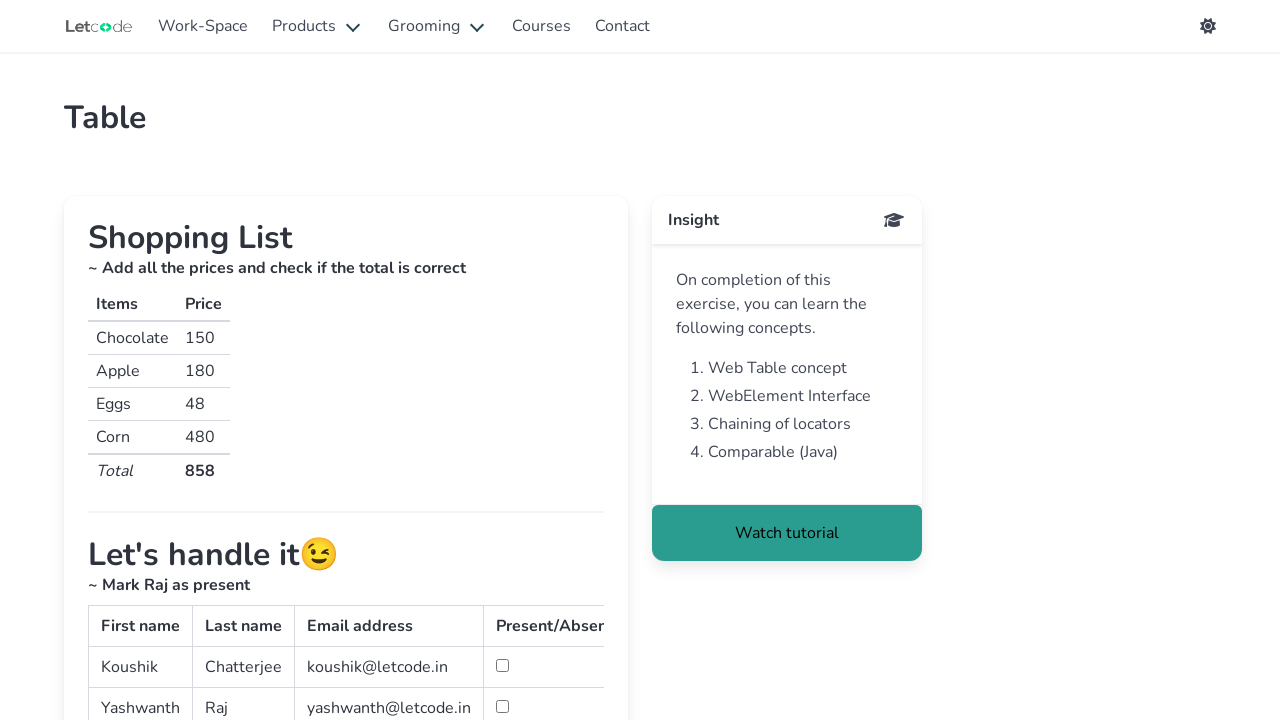

Calculated sum of prices: 858
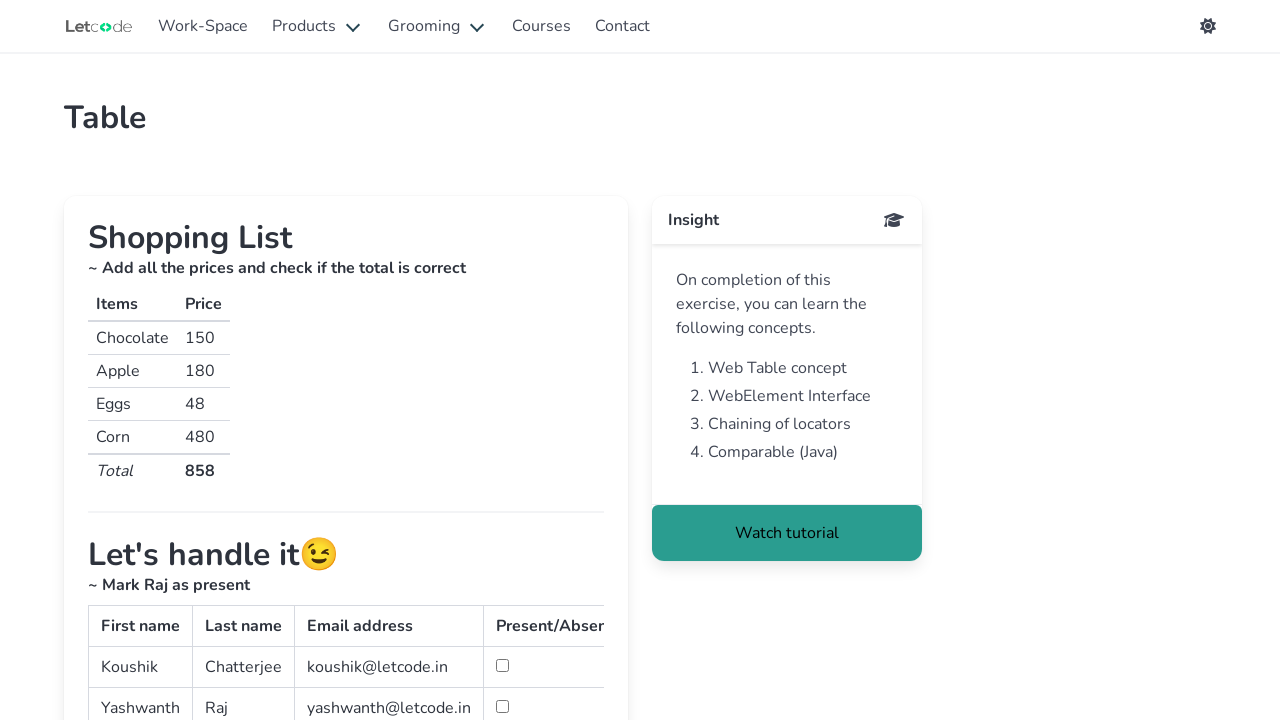

Retrieved displayed total from footer: 858
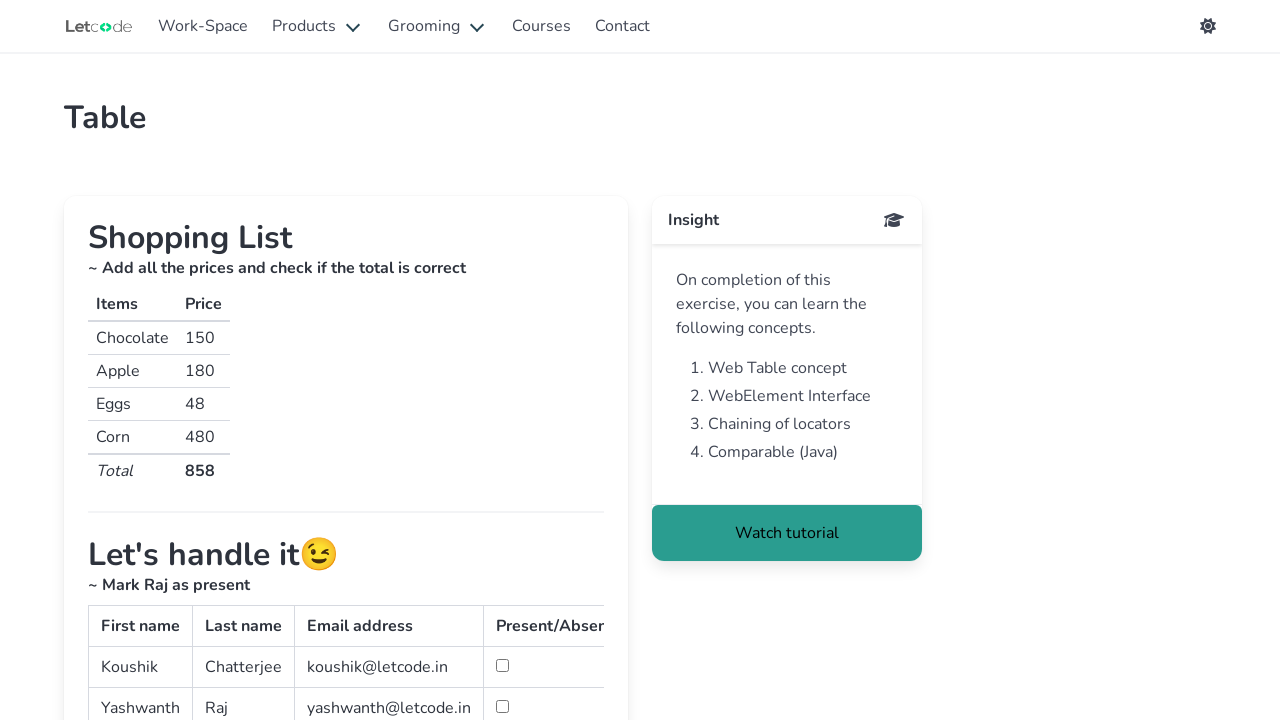

Verified calculated total (858) matches displayed total (858)
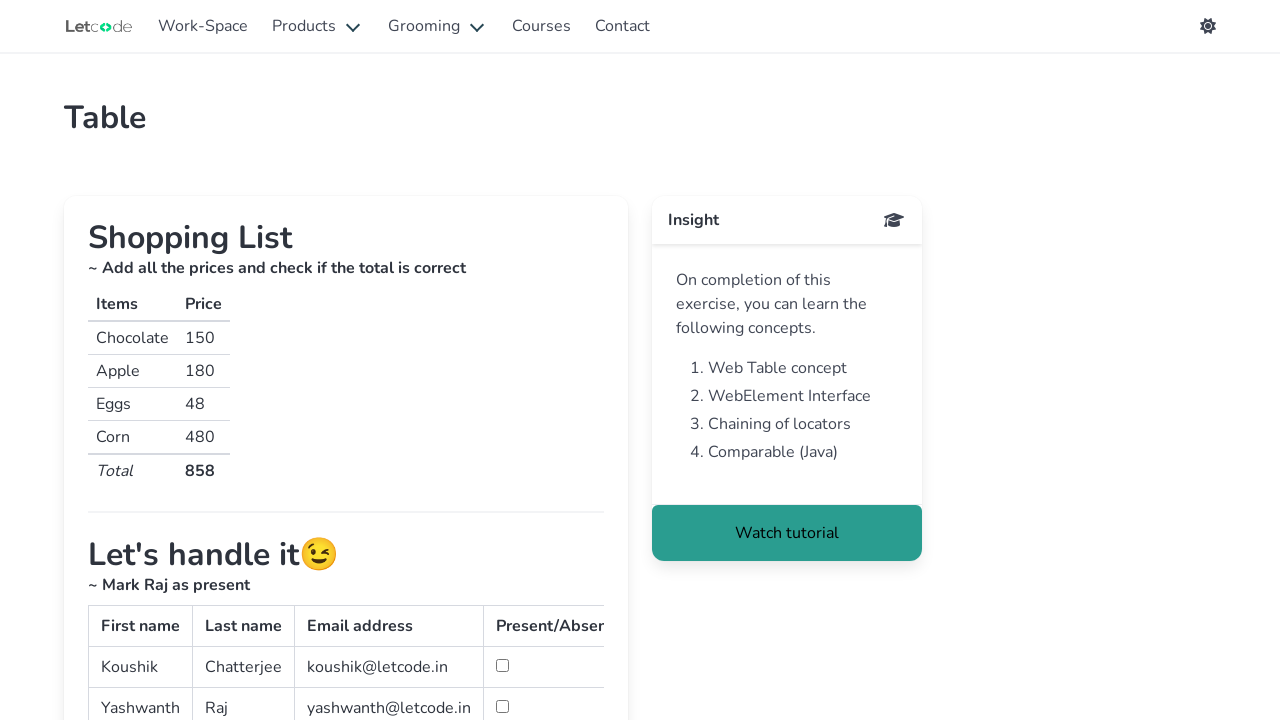

Waited for simple table to load
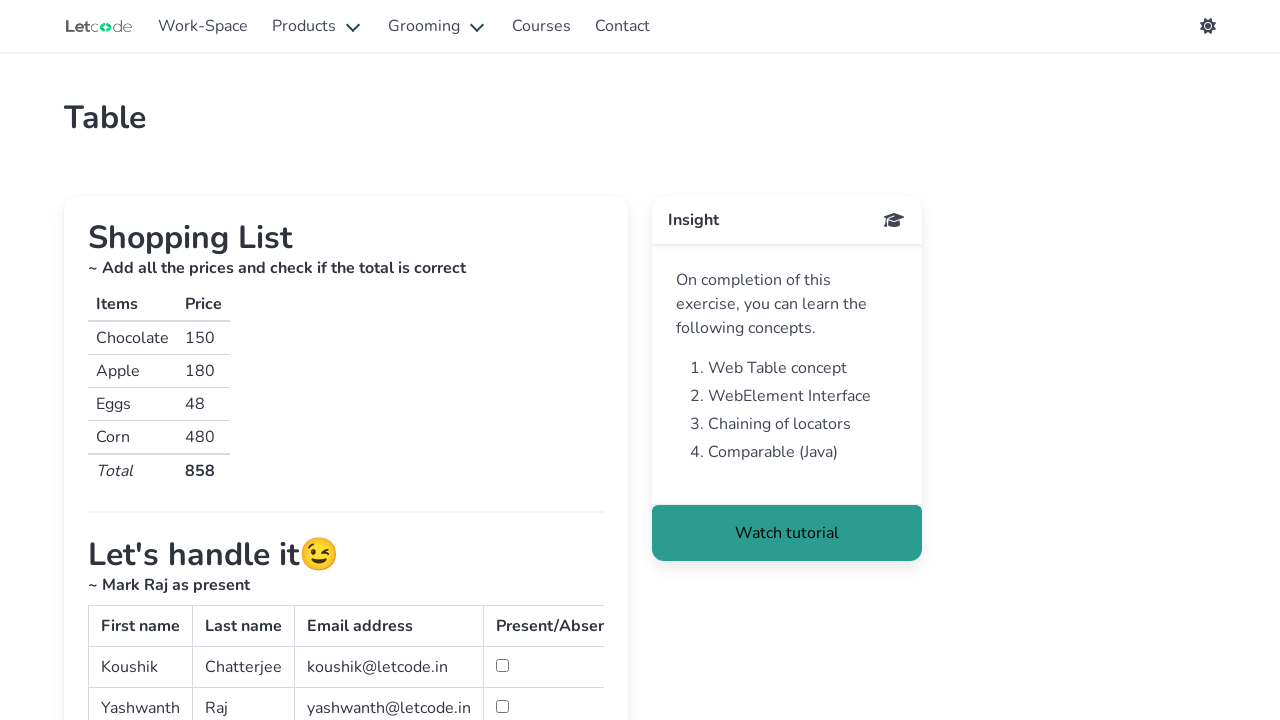

Retrieved all rows from simple table body
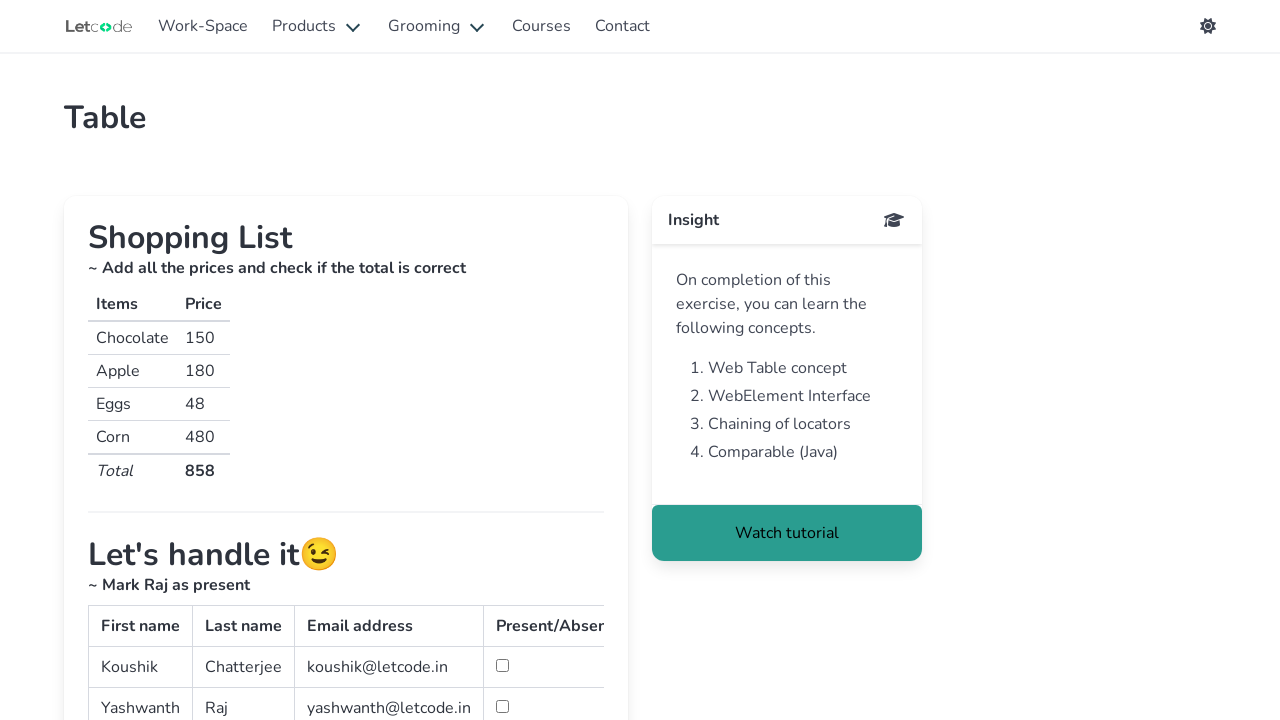

Found 'Man' in table row and clicked corresponding checkbox at (502, 360) on #simpletable tbody tr >> nth=2 >> td >> nth=3 >> input
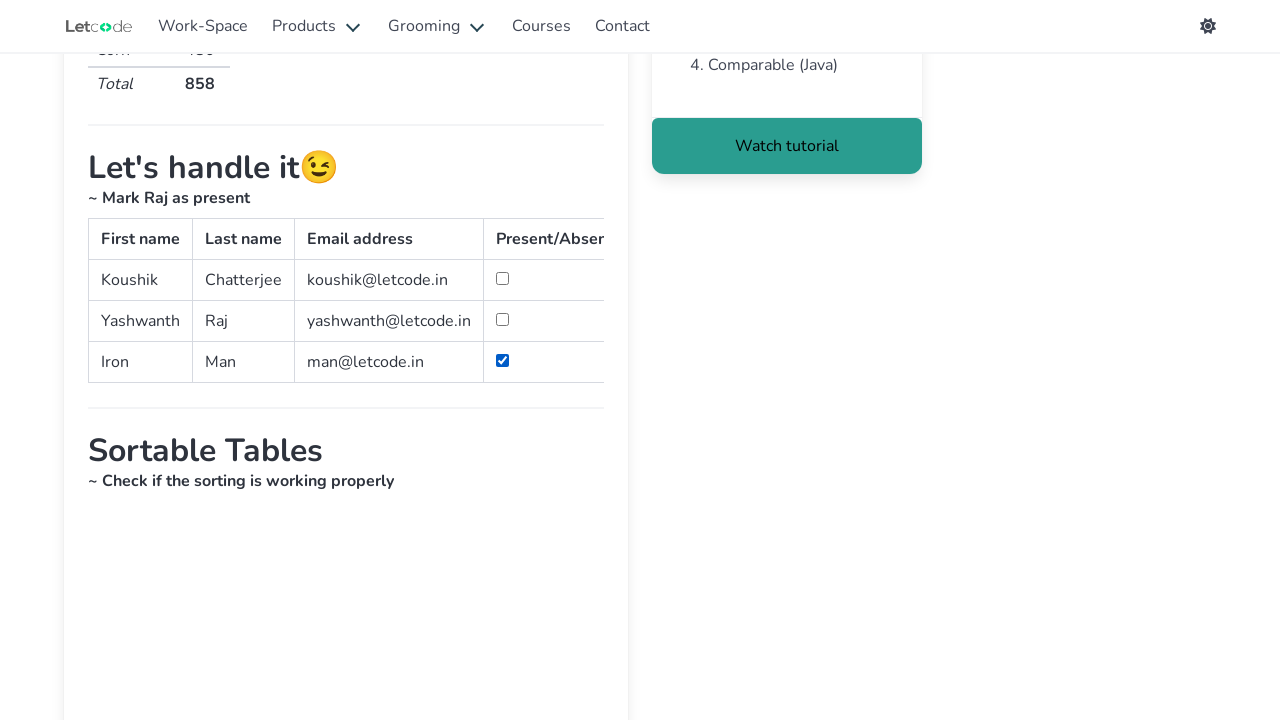

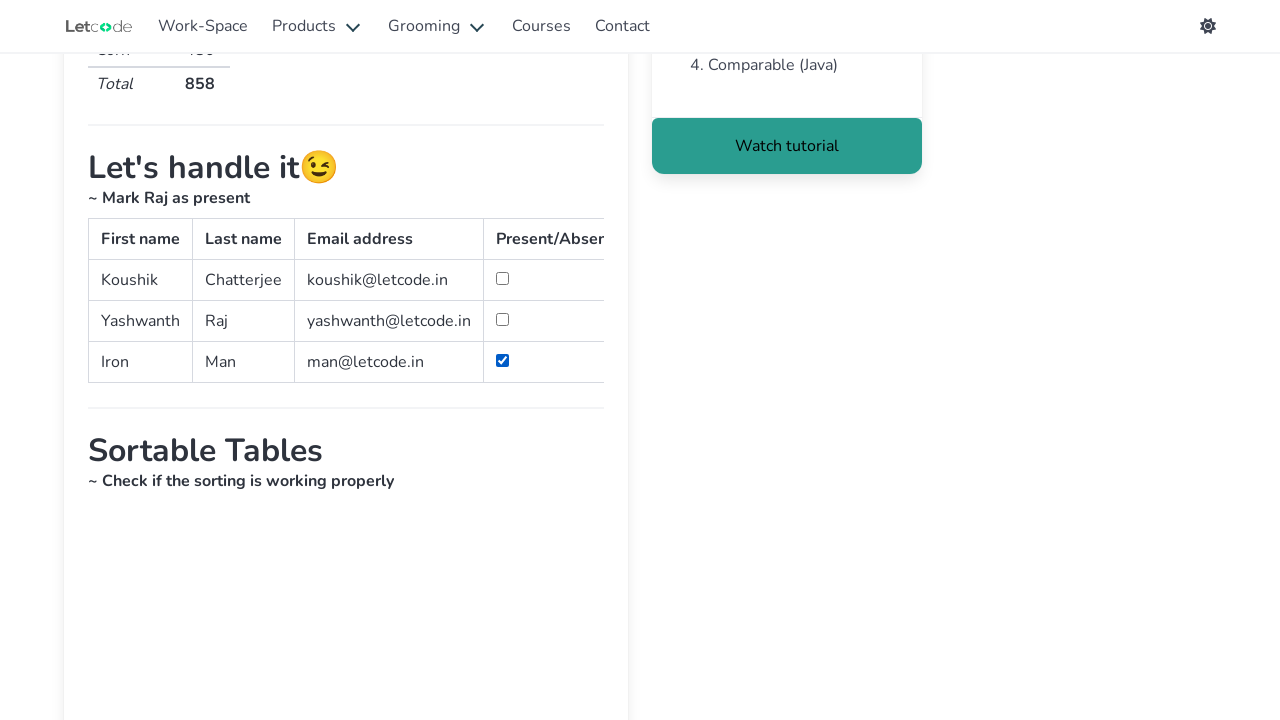